Solves a math problem on the page by calculating a mathematical function based on a value from the page, then fills in the answer and submits the form

Starting URL: https://suninjuly.github.io/math.html

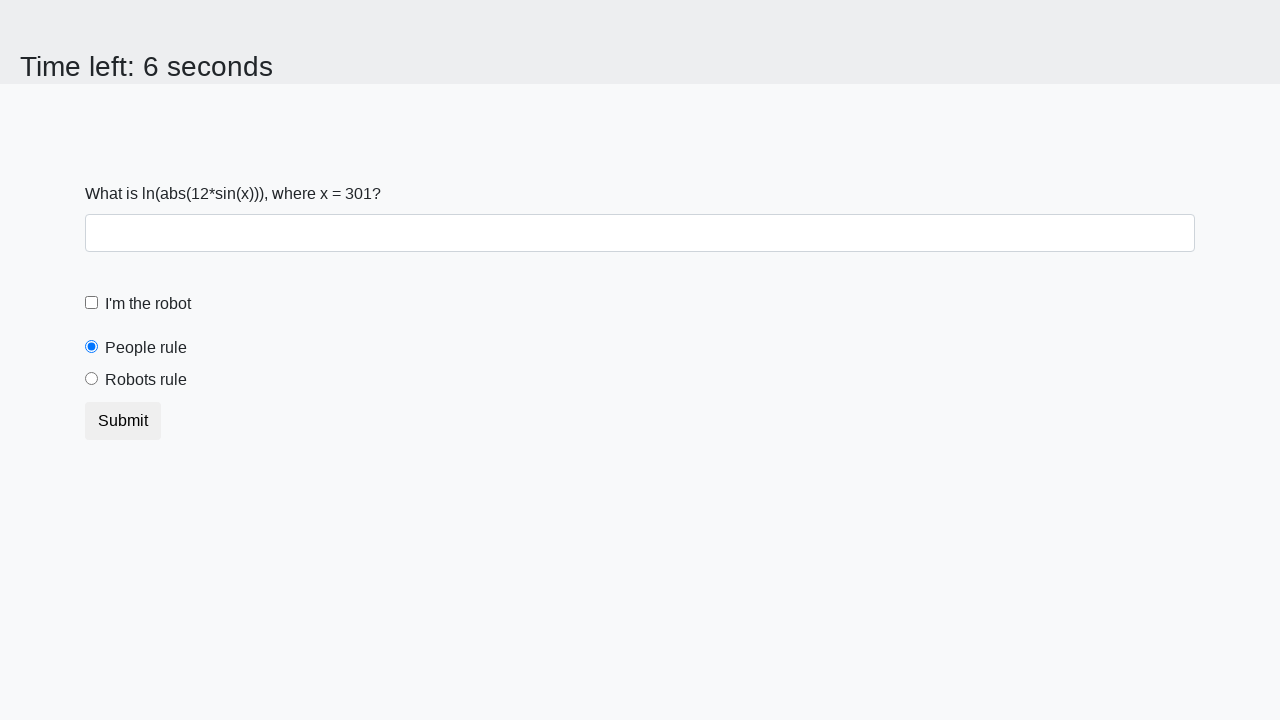

Located the input value element
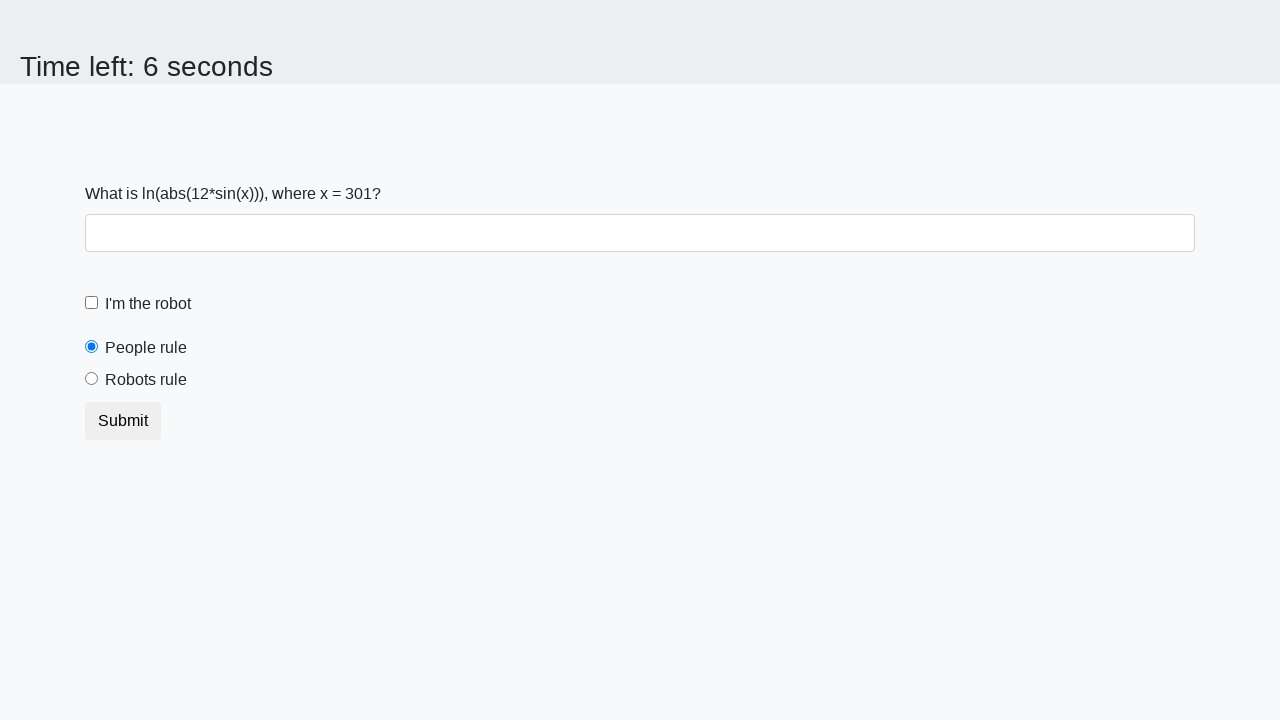

Extracted value from page: 301
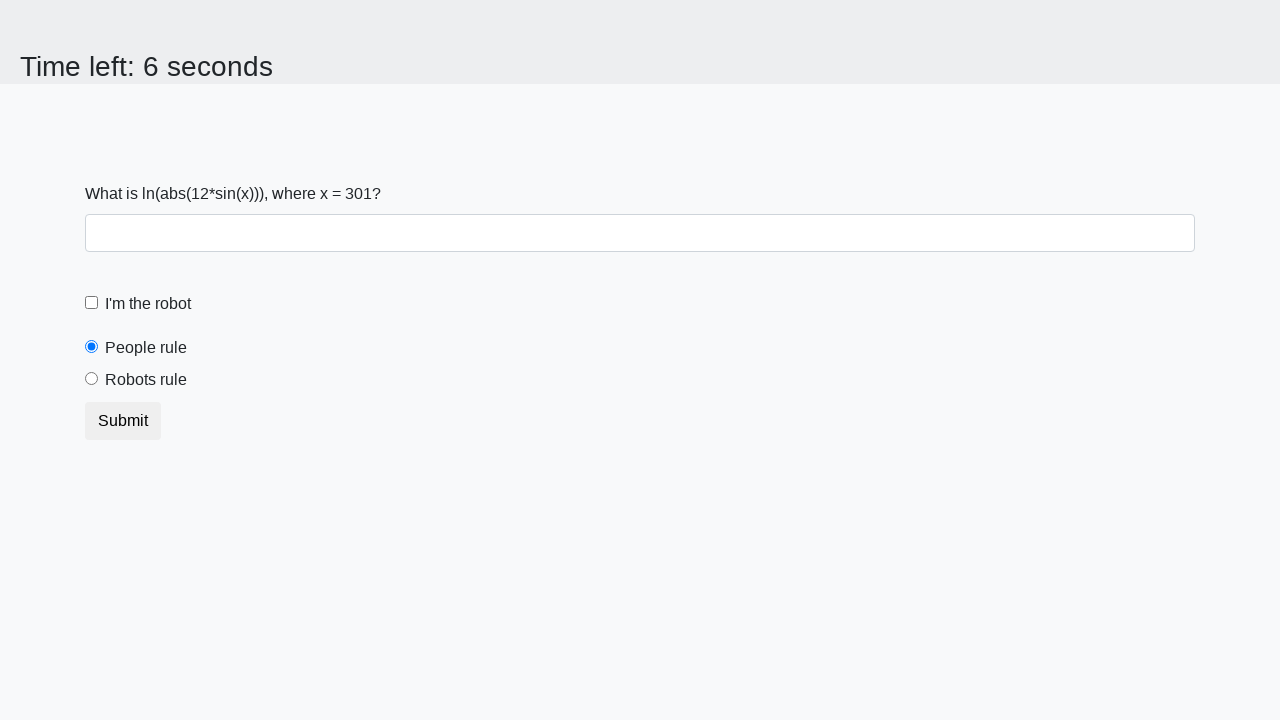

Calculated mathematical function result: 1.902878661095979
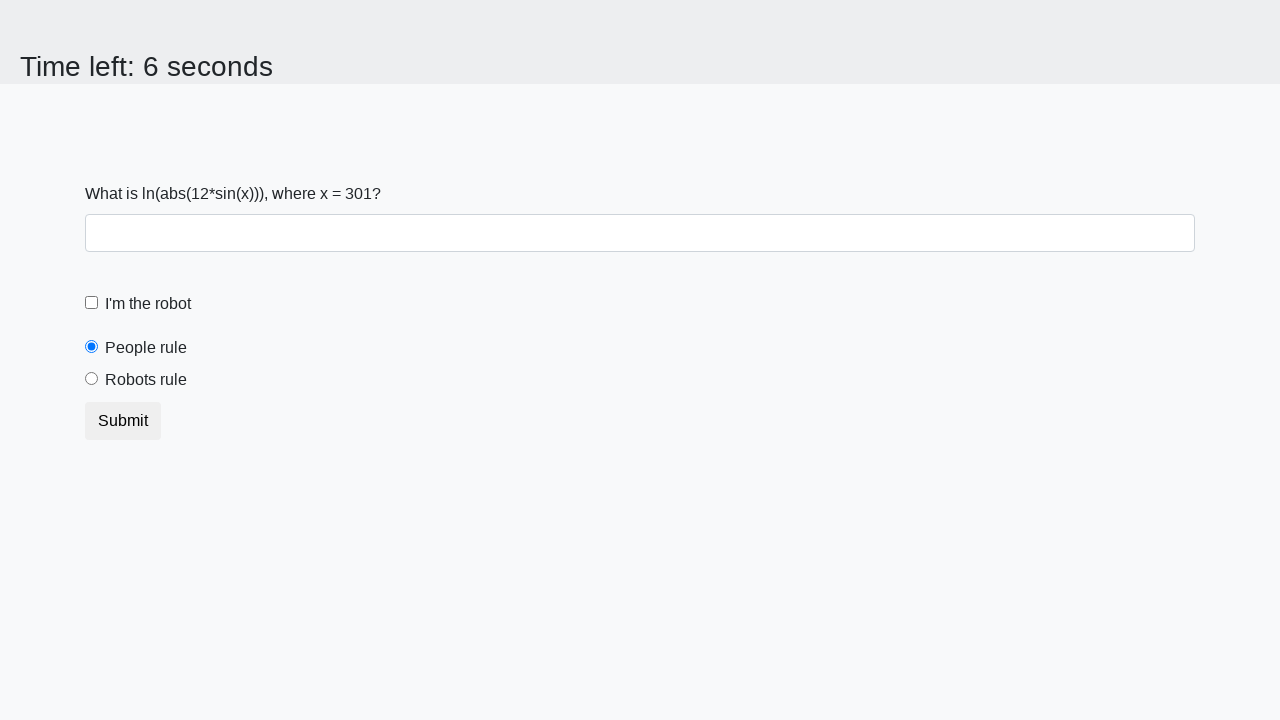

Filled answer field with calculated result on #answer
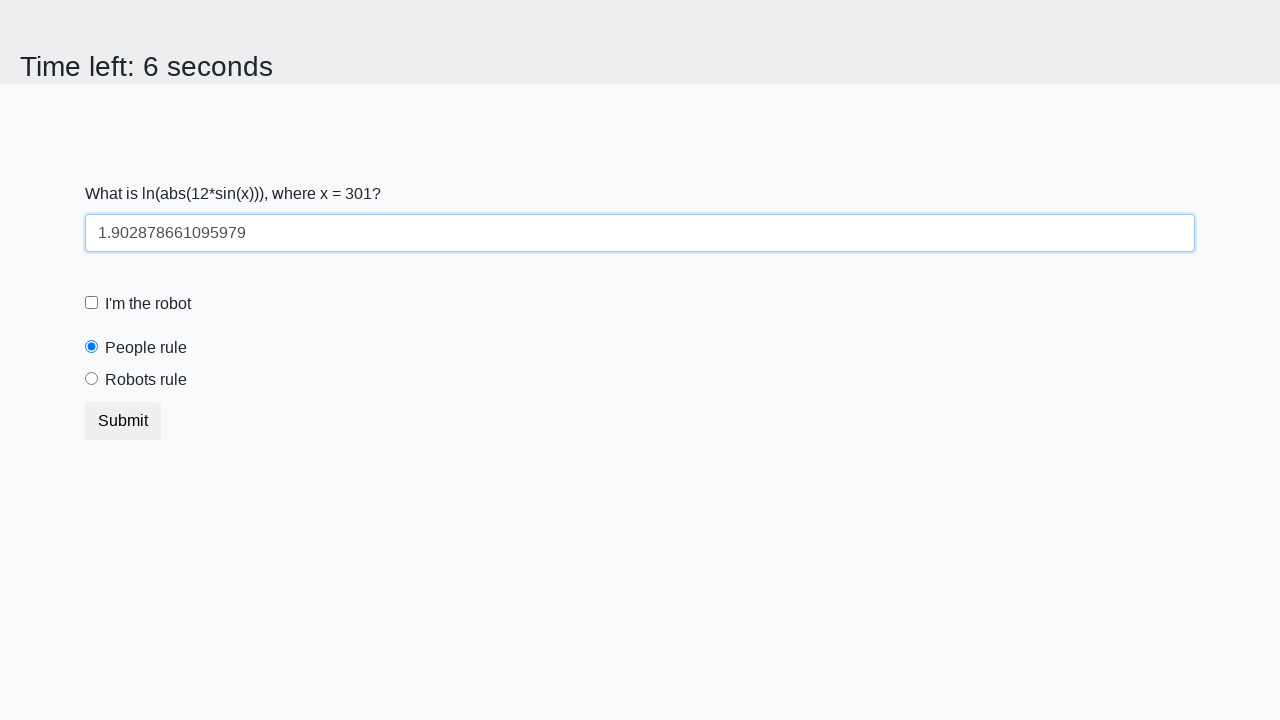

Checked the robot checkbox at (92, 303) on #robotCheckbox
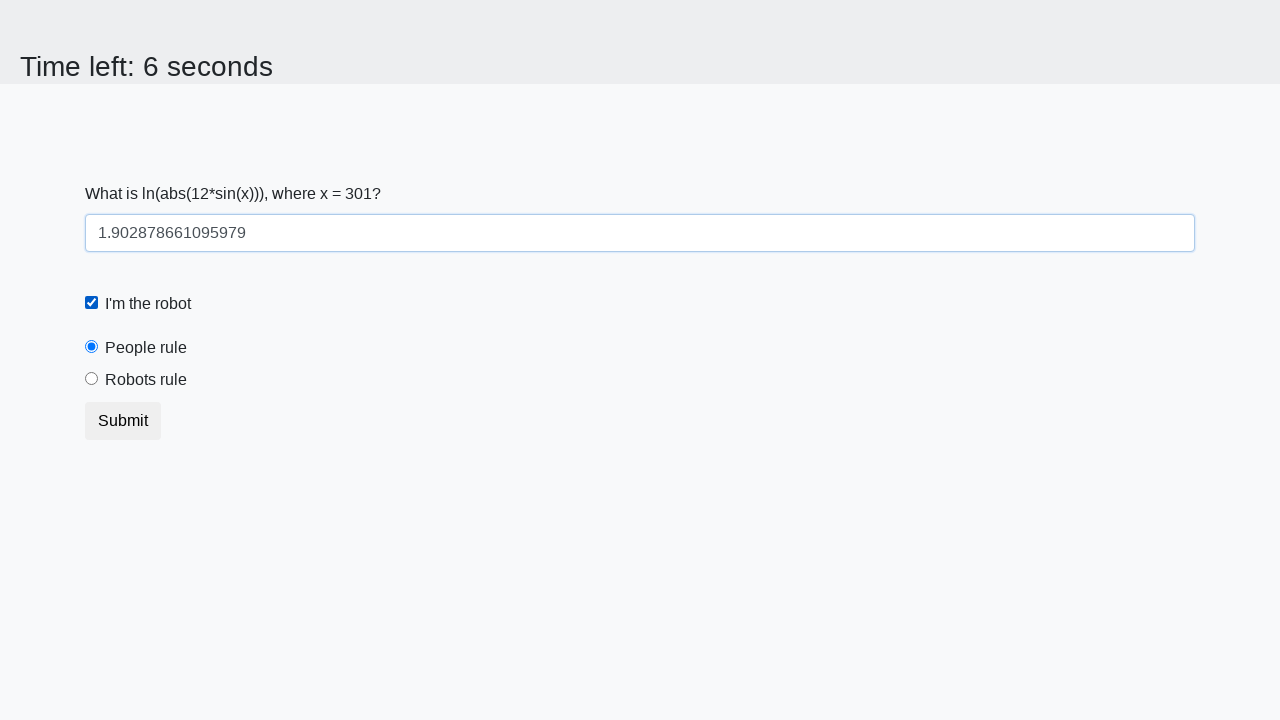

Selected the 'robots rule' radio button at (146, 380) on [for='robotsRule']
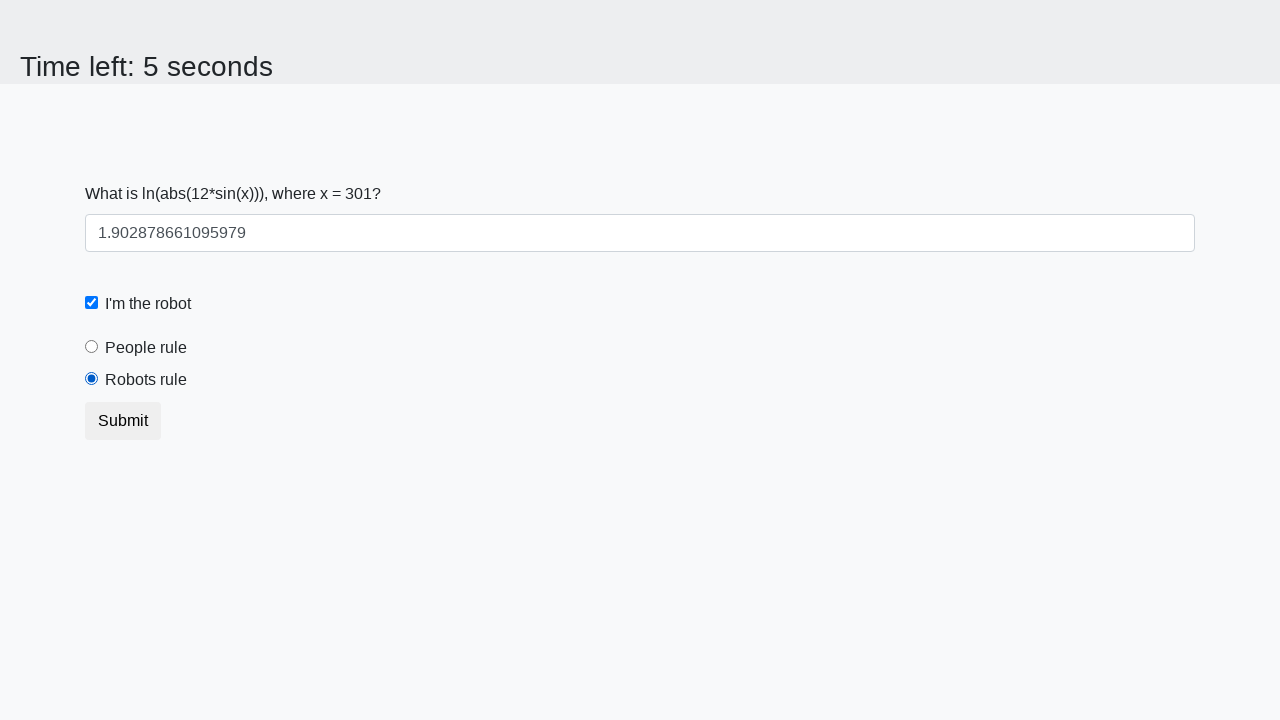

Submitted the form at (123, 421) on button[type='submit']
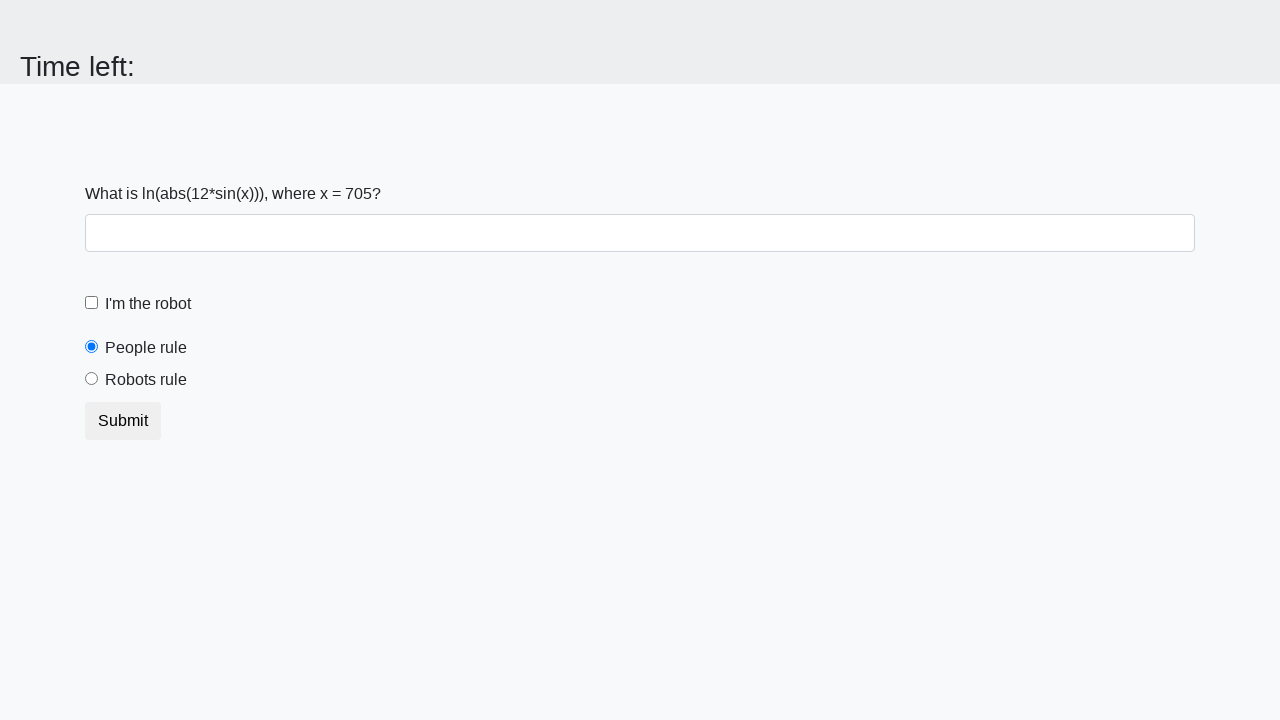

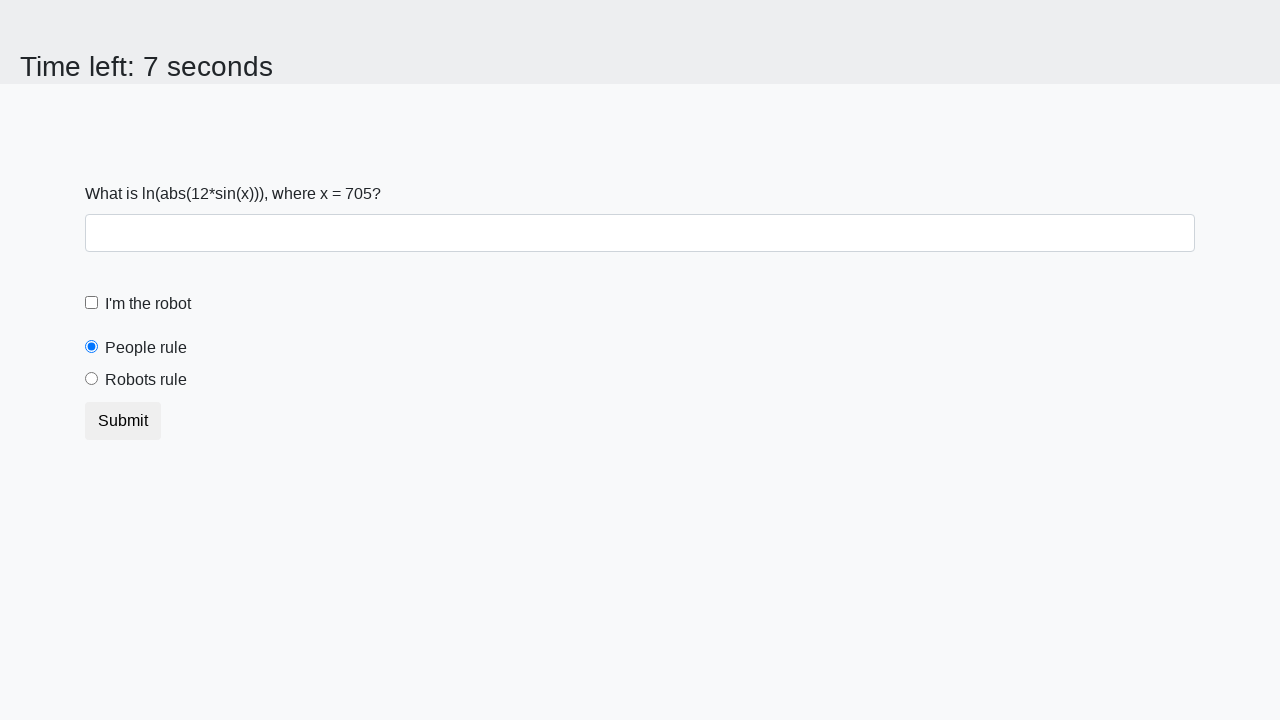